Tests dynamic controls by clicking a checkbox and then removing it from the page

Starting URL: https://the-internet.herokuapp.com/dynamic_controls

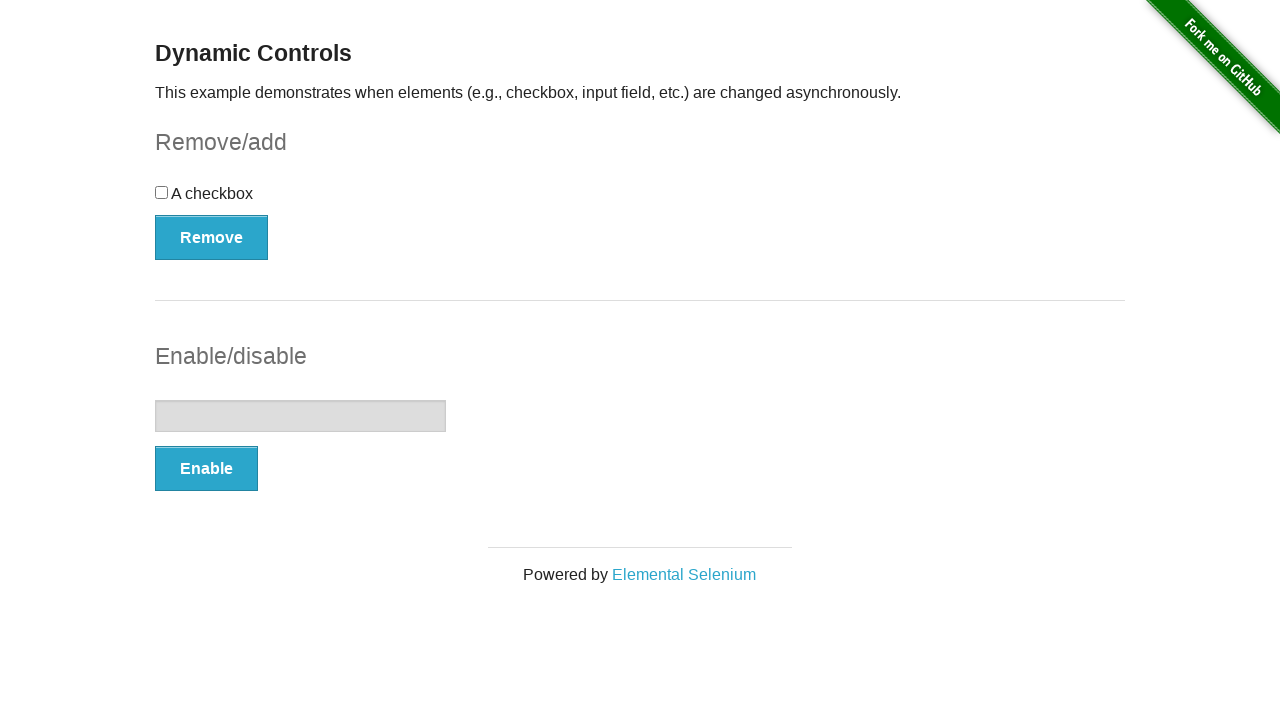

Clicked the checkbox at (162, 192) on #checkbox>input
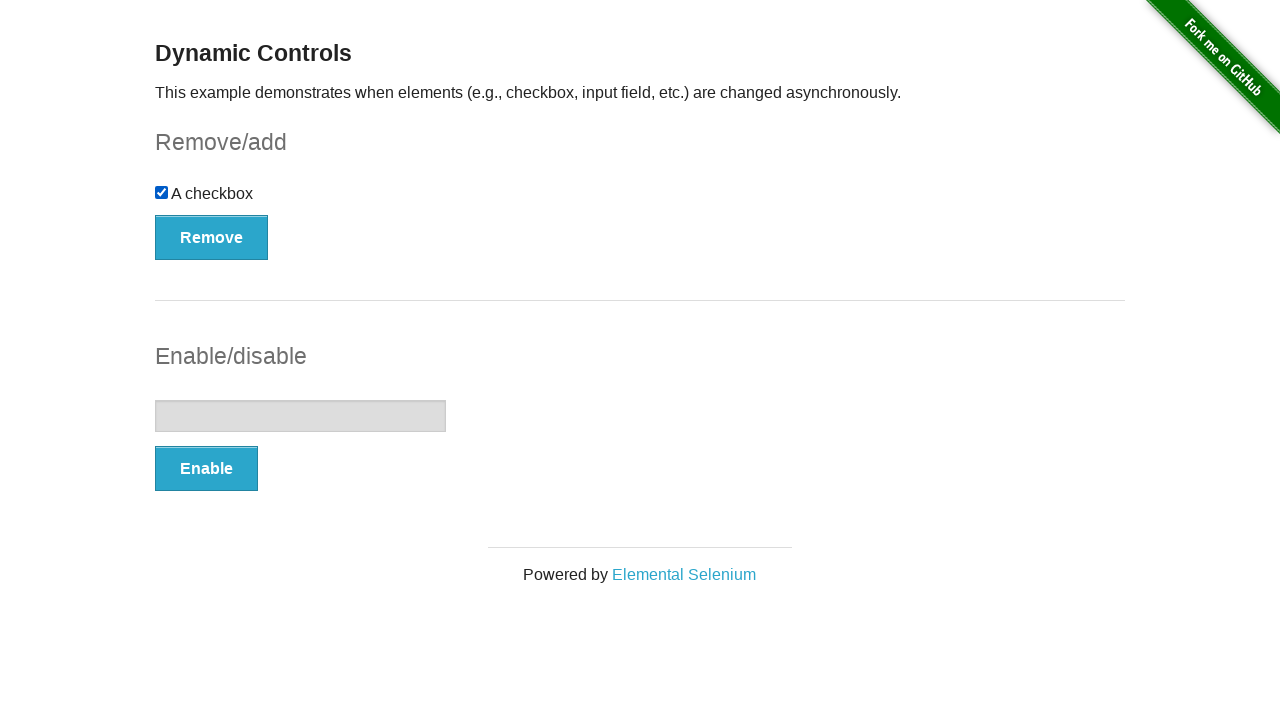

Clicked the remove button at (212, 237) on #checkbox-example>button
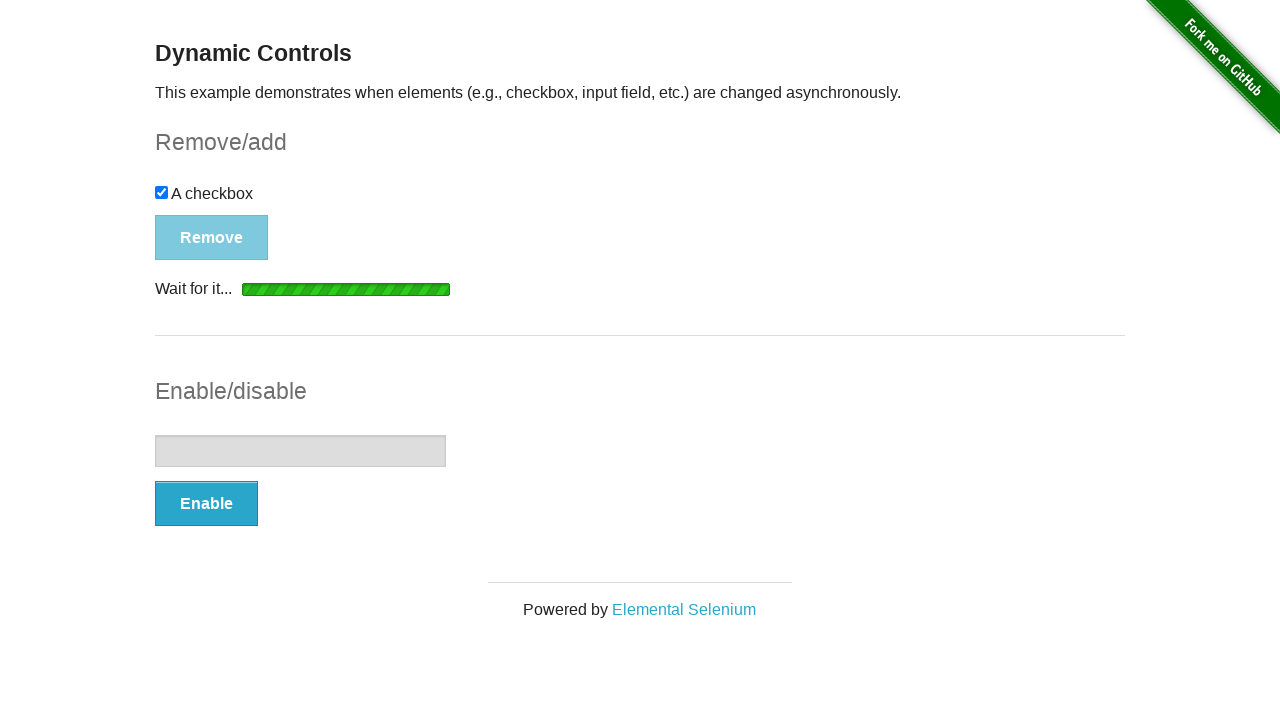

Waited for the 'It's gone!' message to appear
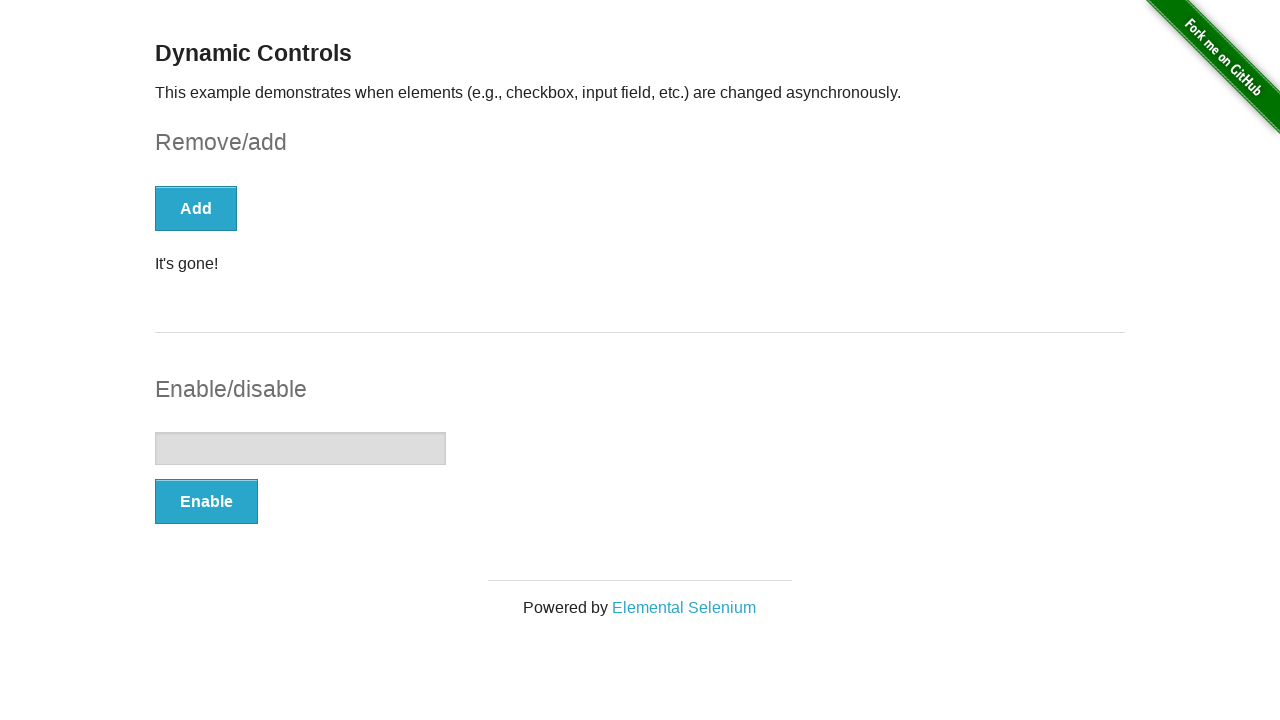

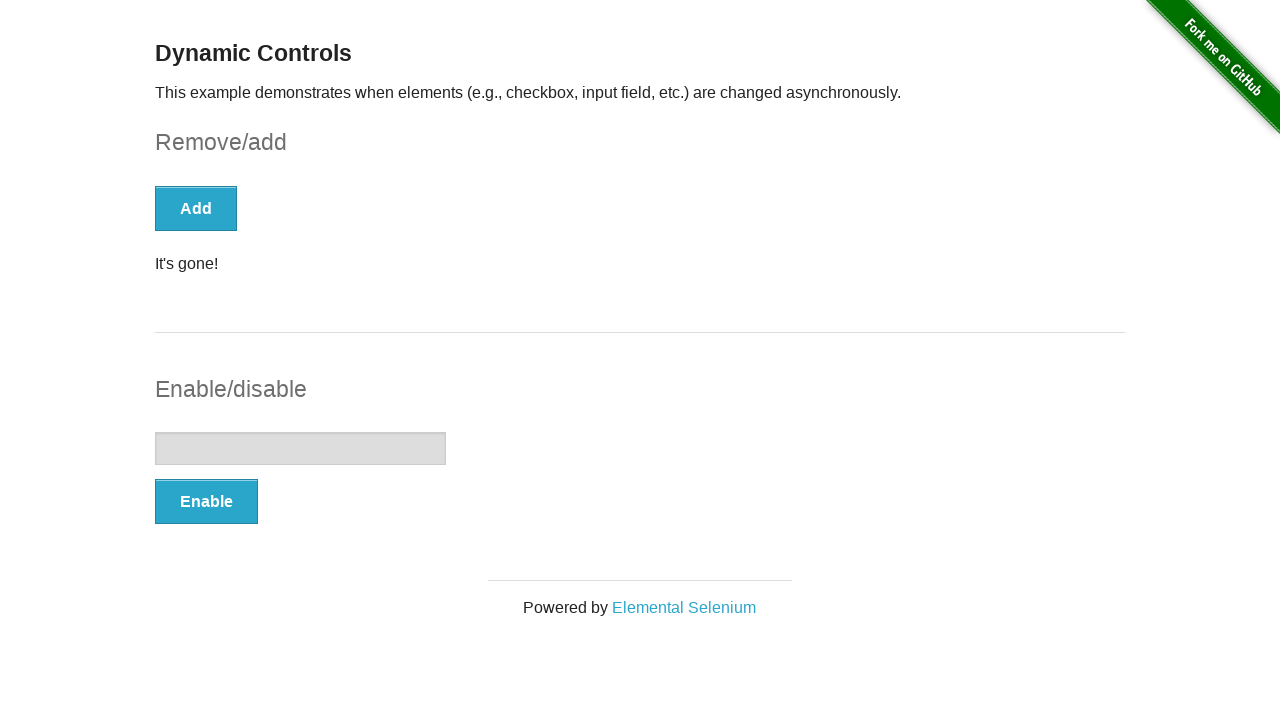